Tests dropdown selection functionality by scrolling to a dropdown element and selecting an option by visible text

Starting URL: https://www.softwaretestingmaterial.com/sample-webpage-to-automate/

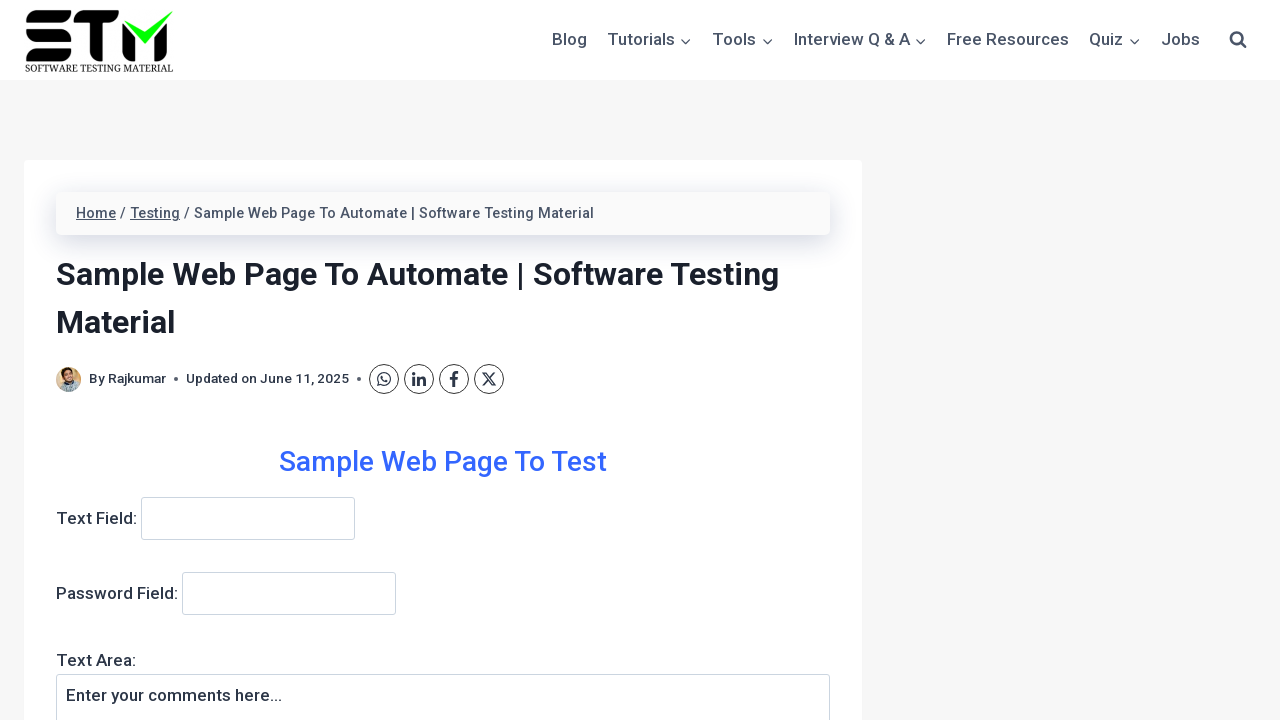

Scrolled down the page by 1000 pixels
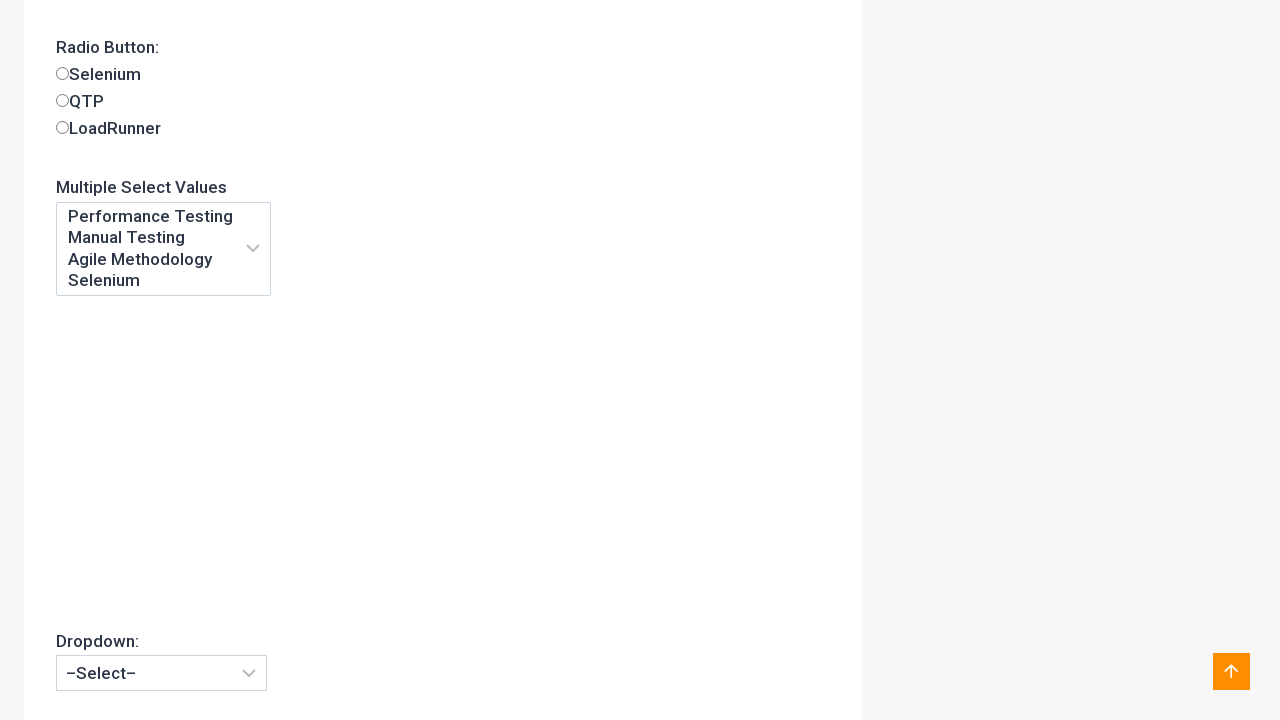

Scrolled back up the page by 350 pixels
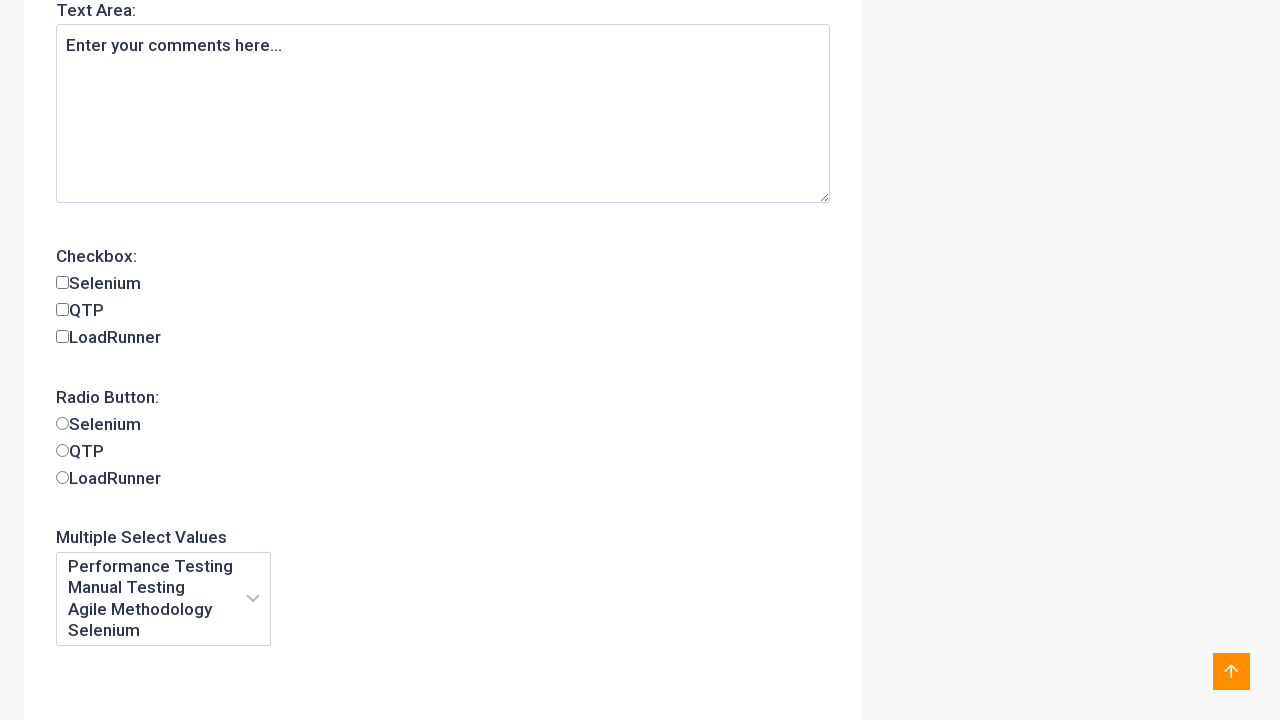

Selected 'Agile Methodology' option from dropdown on (//select[@class='spTextField'])[1]
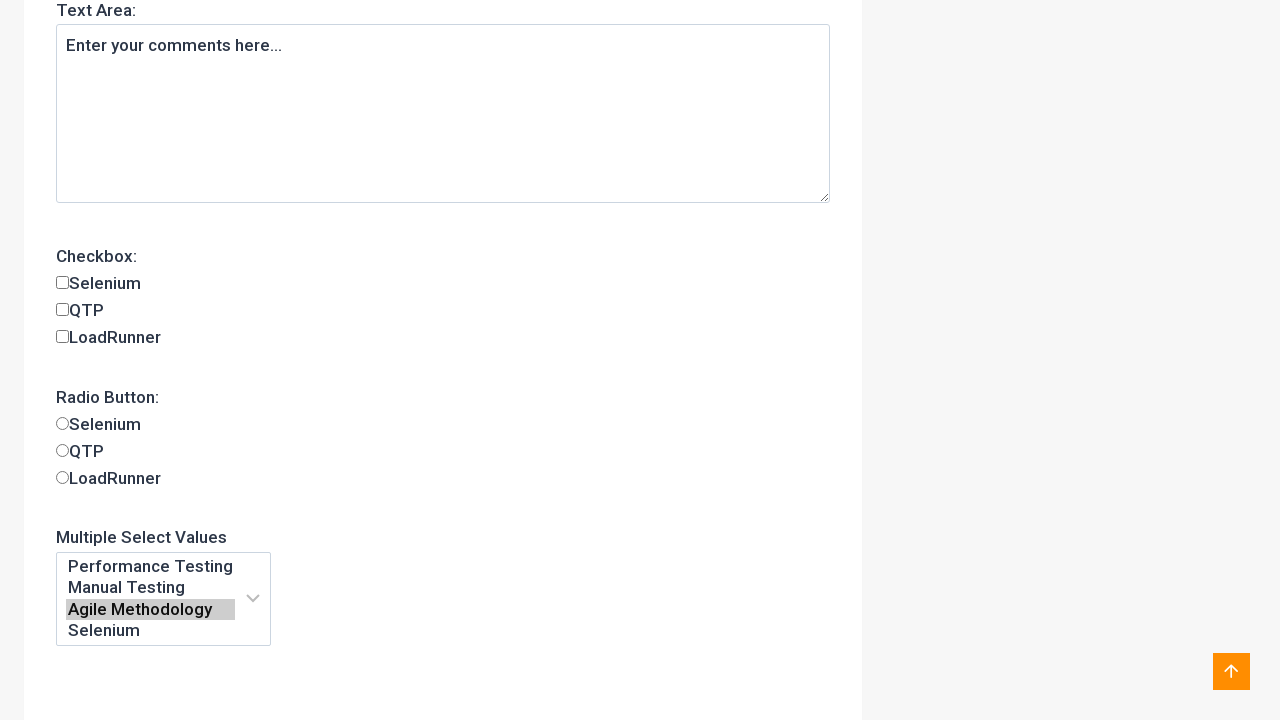

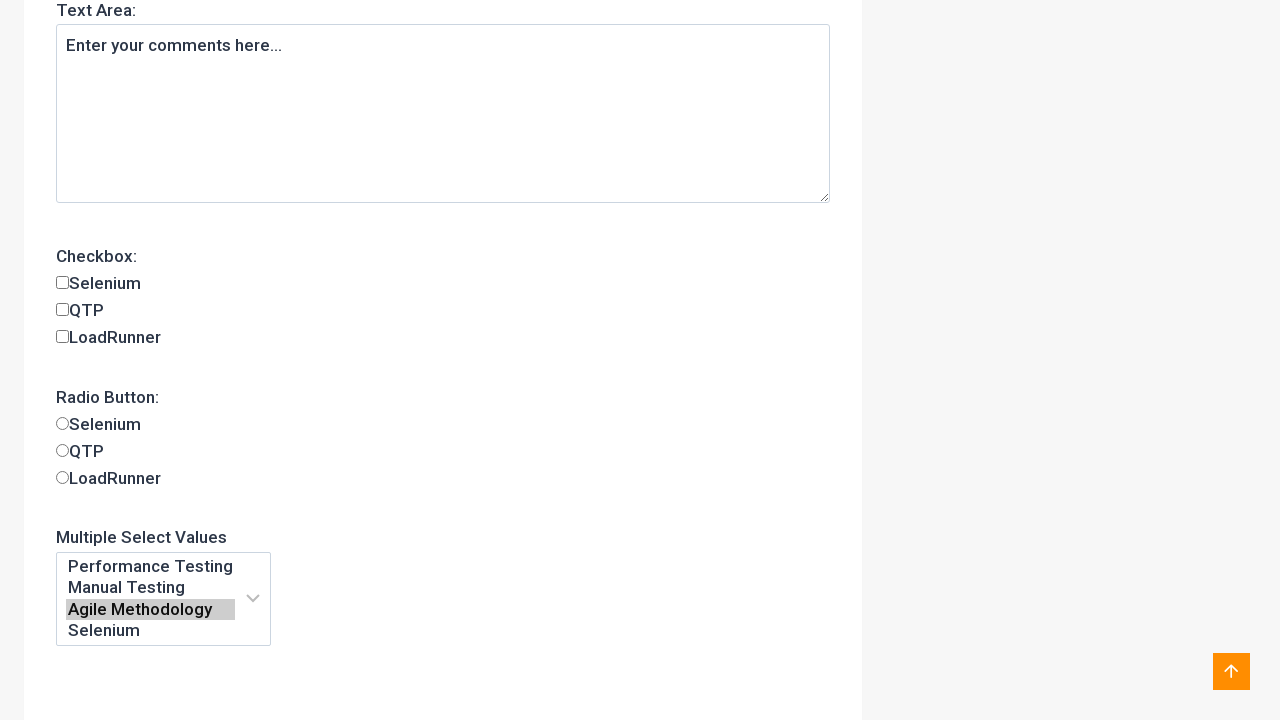